Tests an e-commerce site by searching for products, verifying search results, adding items to cart, and validating the brand logo text

Starting URL: https://rahulshettyacademy.com/seleniumPractise/#/

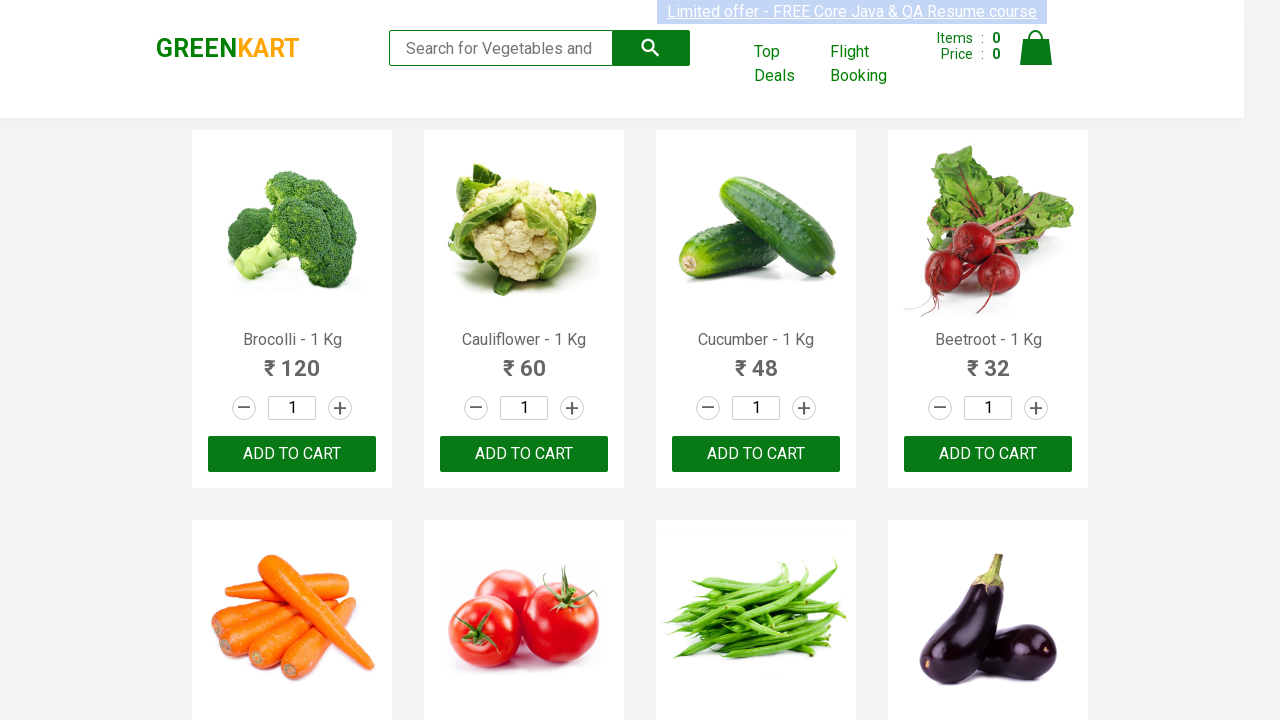

Filled search field with 'ca' to filter products on .search-keyword
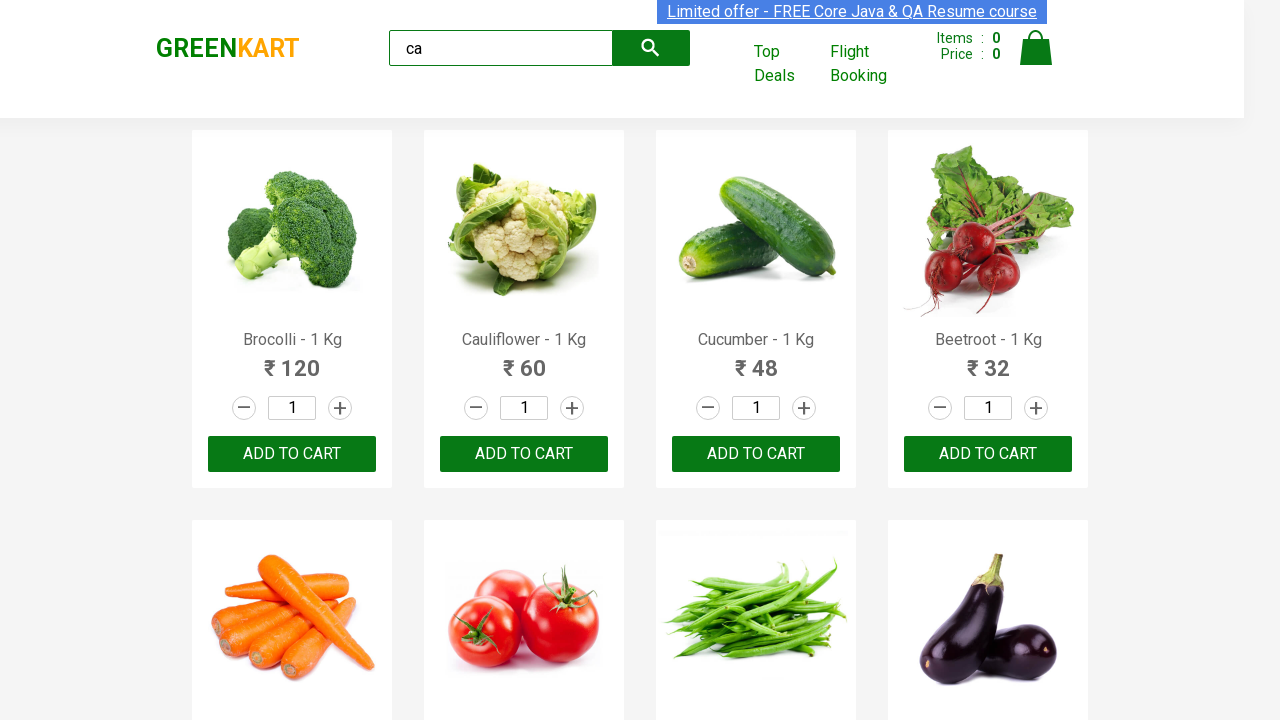

Waited for products to be filtered
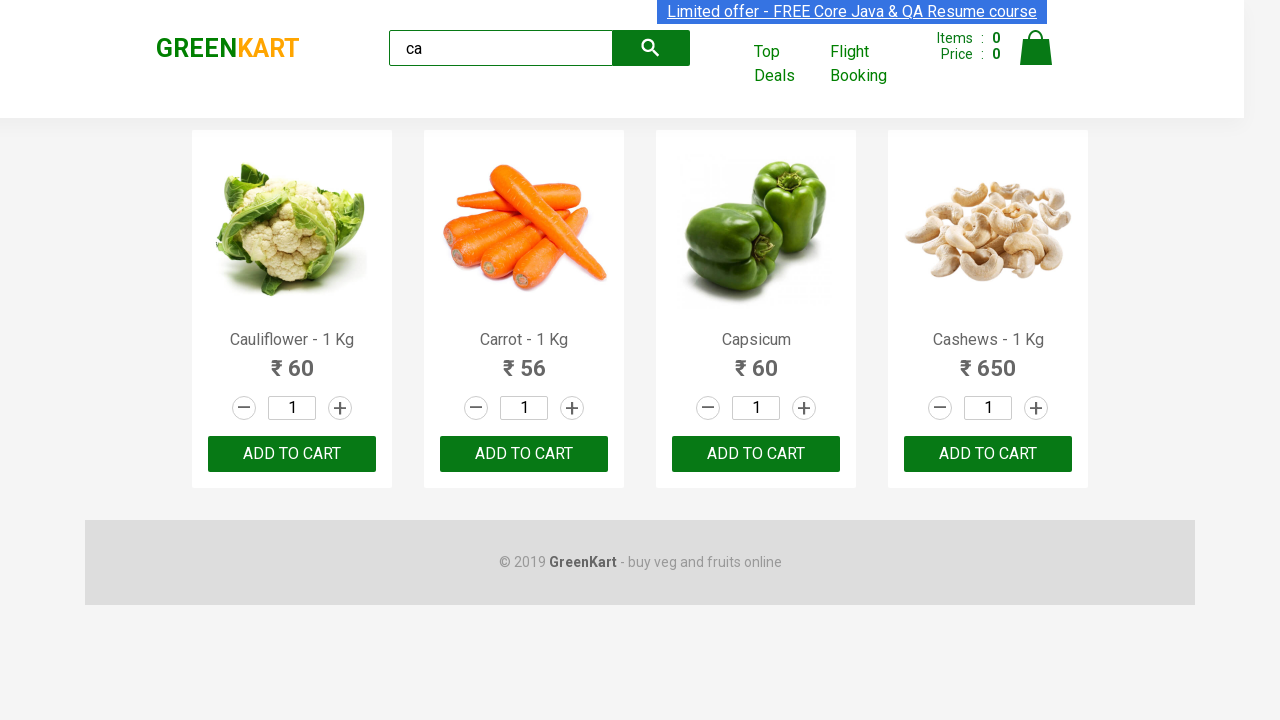

Verified that 4 products are visible after filtering
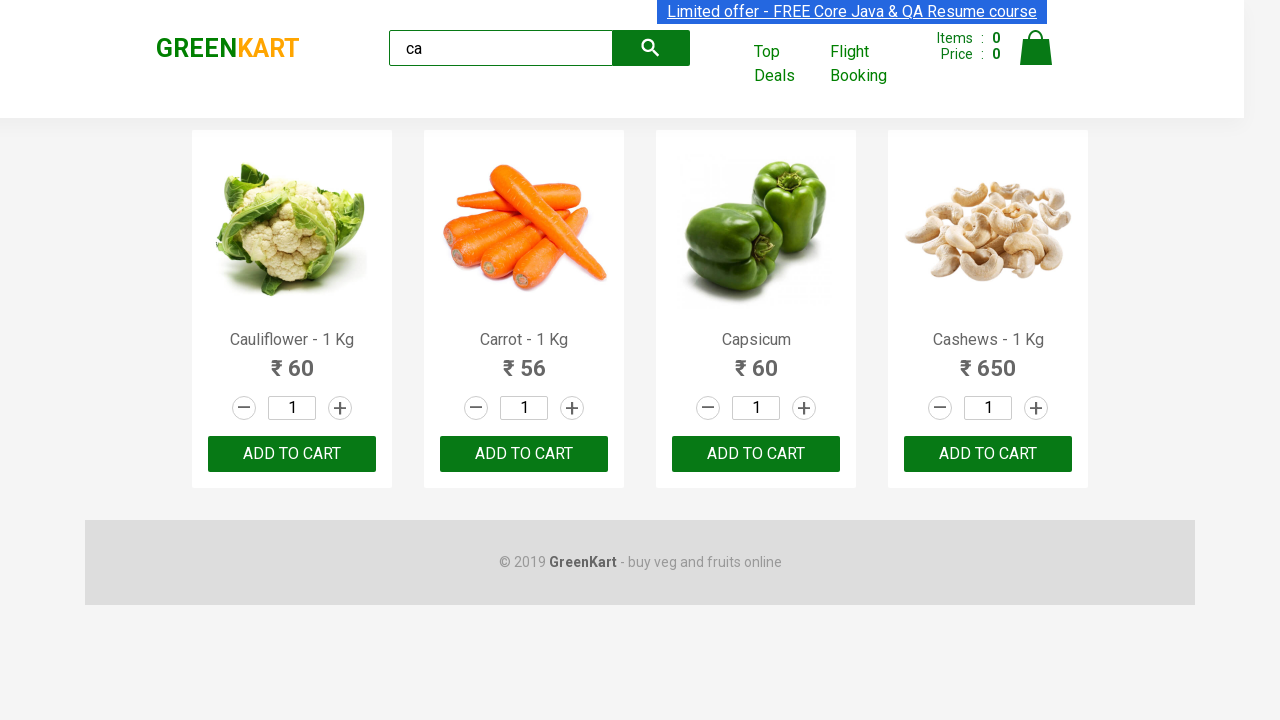

Clicked add to cart button for 4th product at (988, 454) on :nth-child(4) > .product-action > button
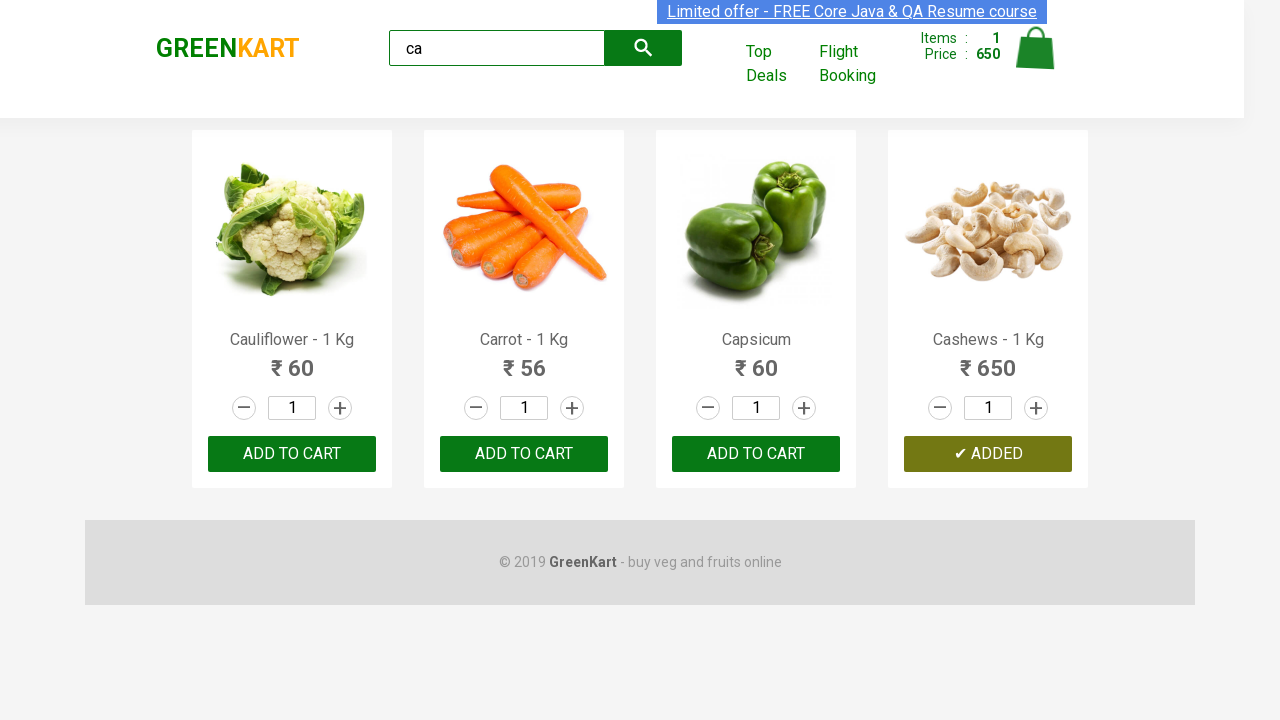

Clicked add to cart button for 3rd product at (756, 454) on .products .product >> nth=2 >> text=ADD TO CART
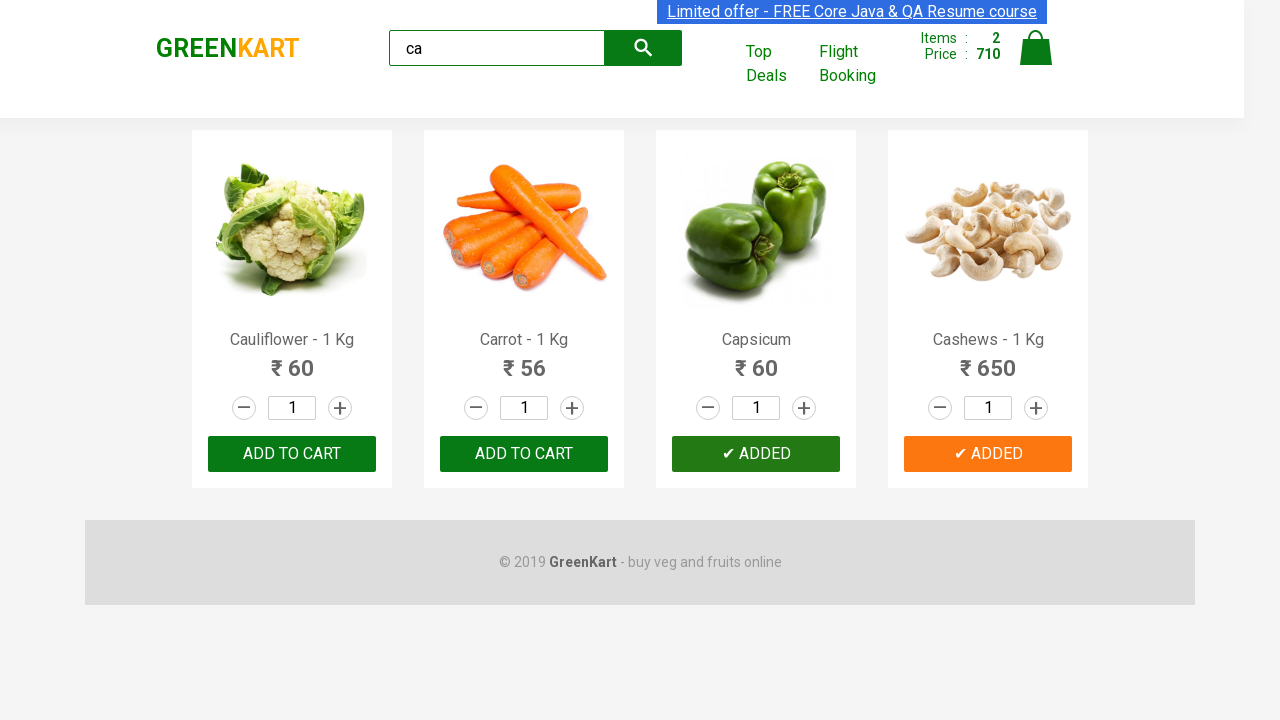

Found and clicked add to cart button for Cashews product at (988, 454) on .products .product >> nth=3 >> button
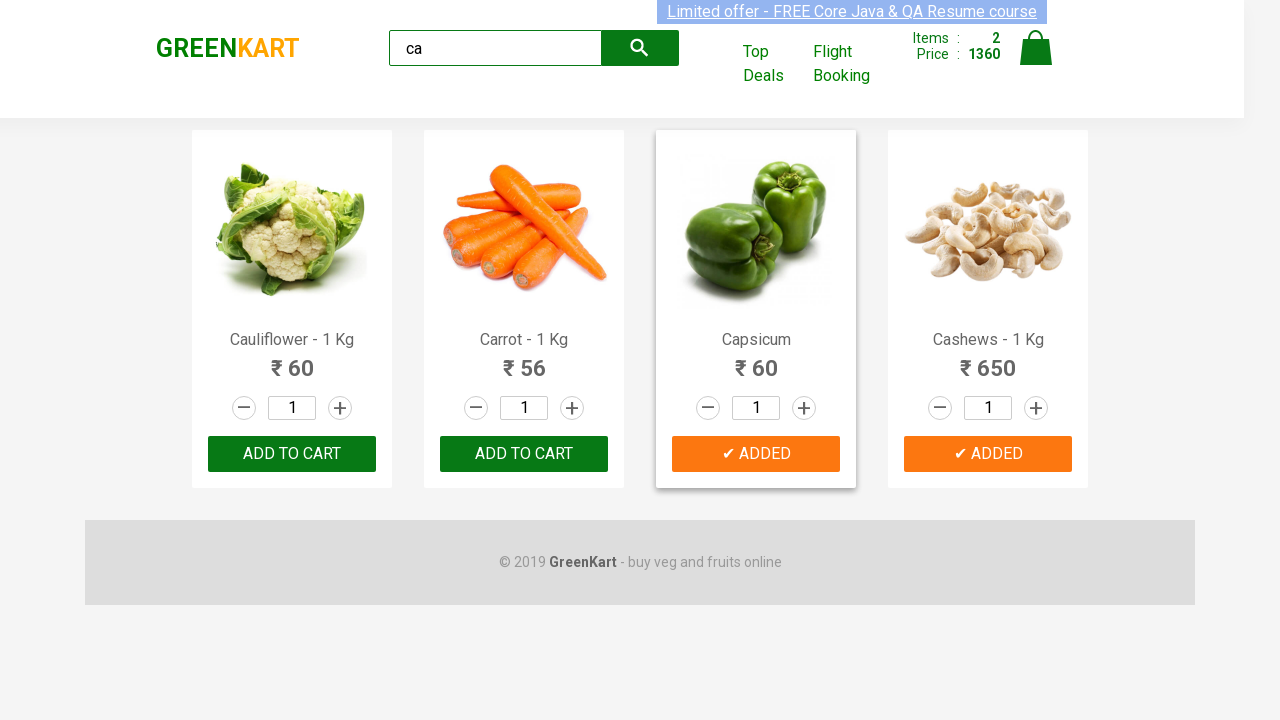

Verified brand logo text is 'GREENKART'
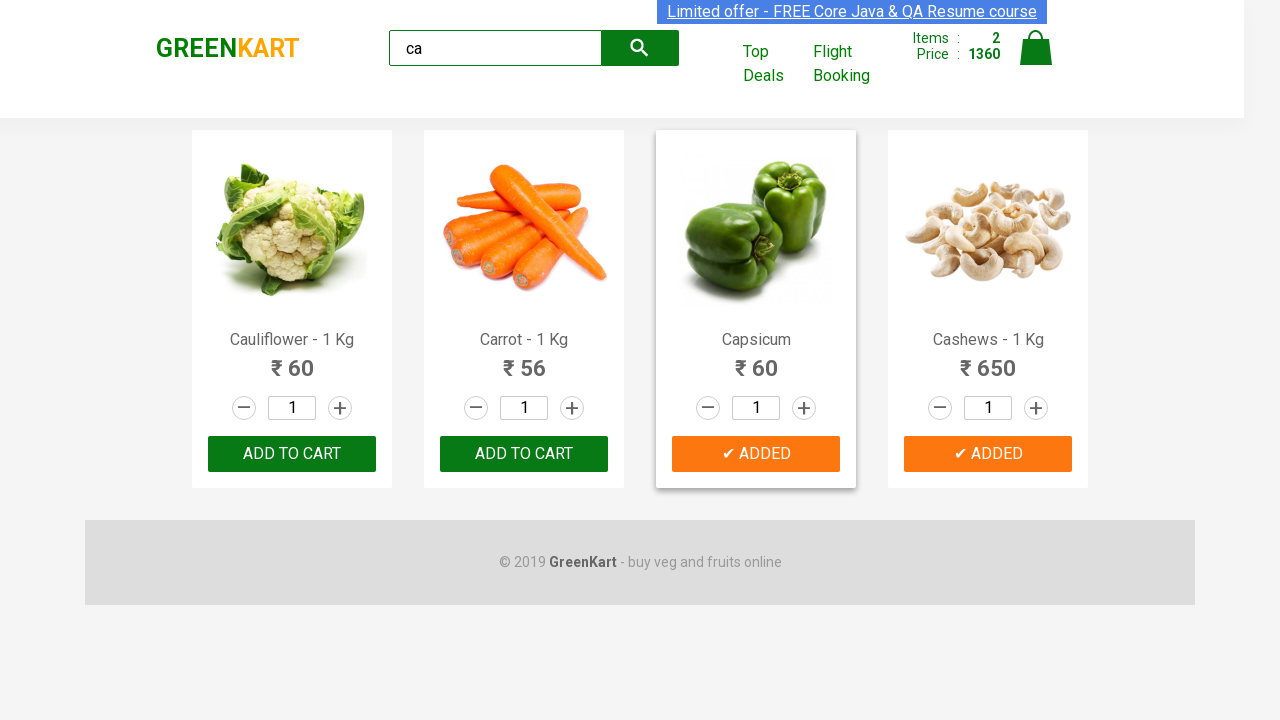

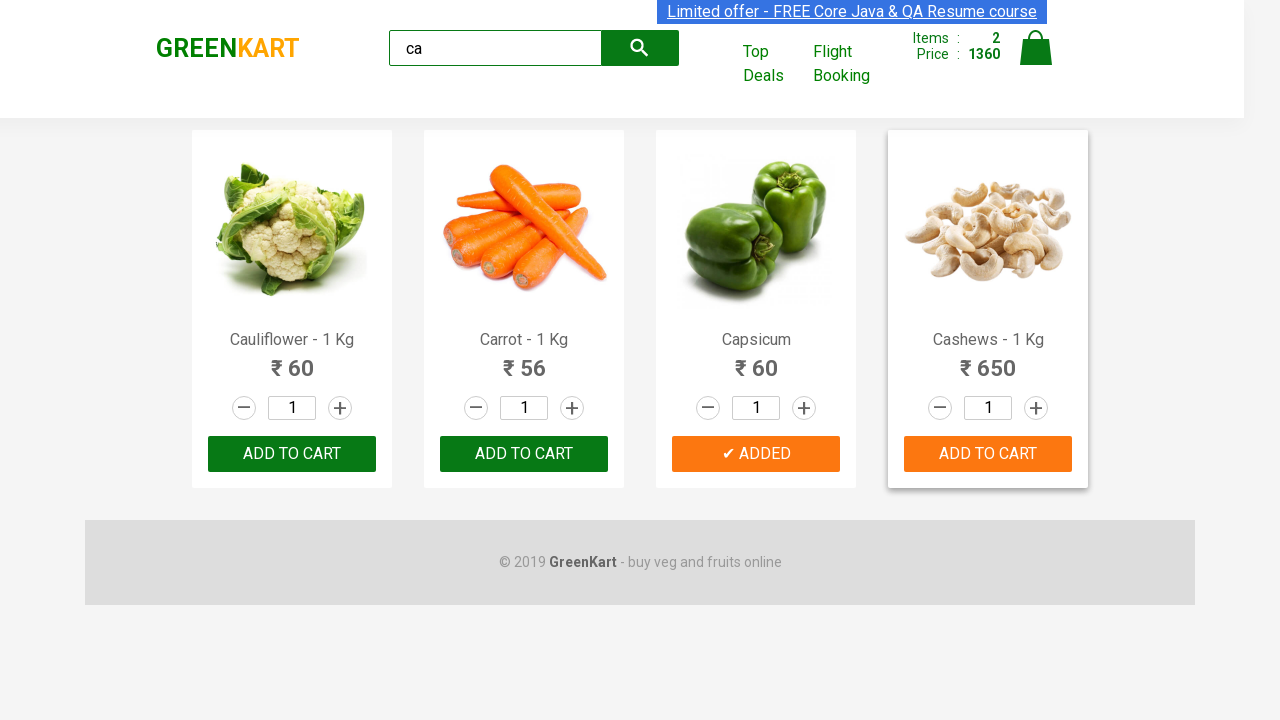